Tests binary to decimal conversion by entering a binary number and clicking convert

Starting URL: https://thaoanhhaa1.github.io/KTPM_Tools/Bai02.html

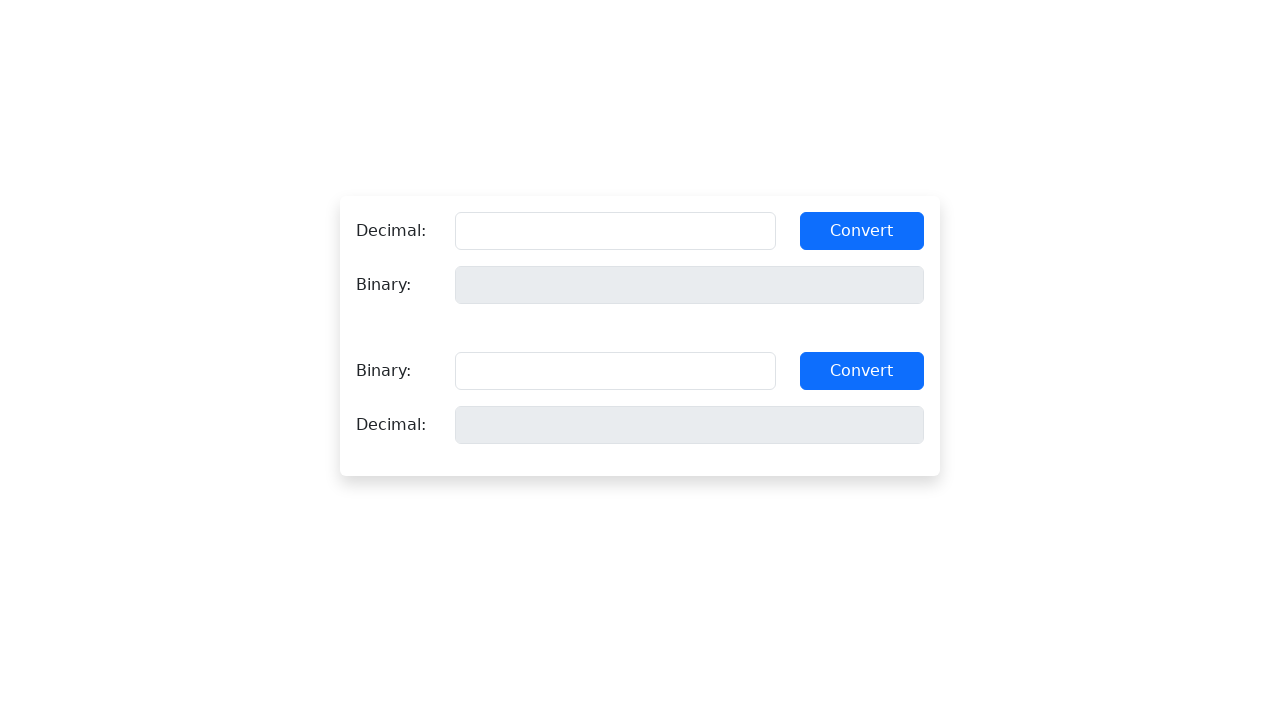

Navigated to binary to decimal converter page
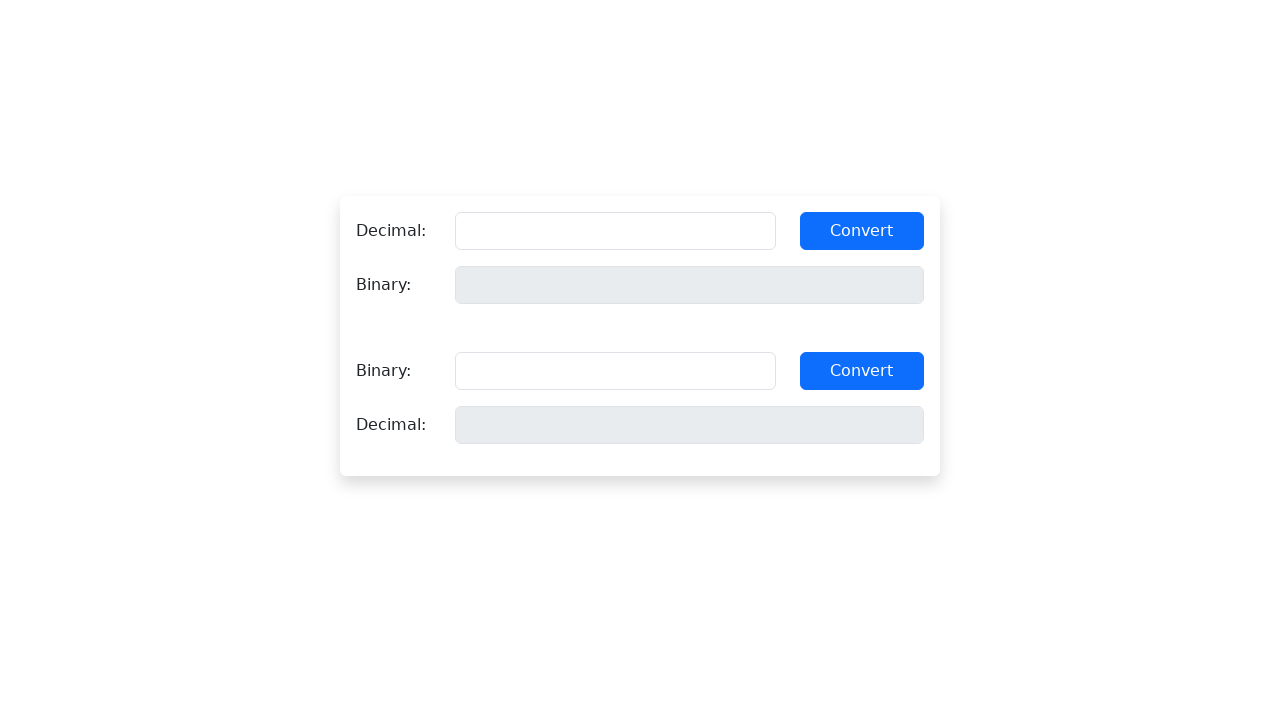

Entered binary number '101010' in input field on #so-binary2
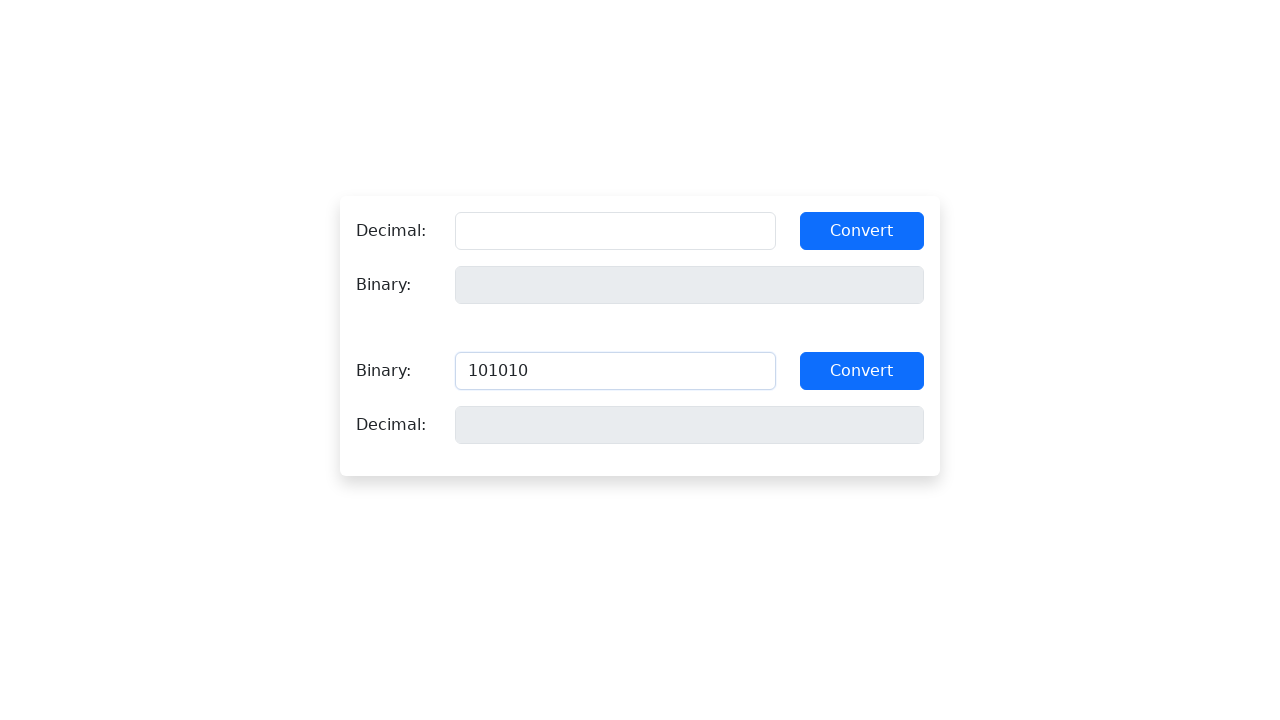

Clicked convert button to convert binary to decimal at (862, 371) on #btnBinToDec
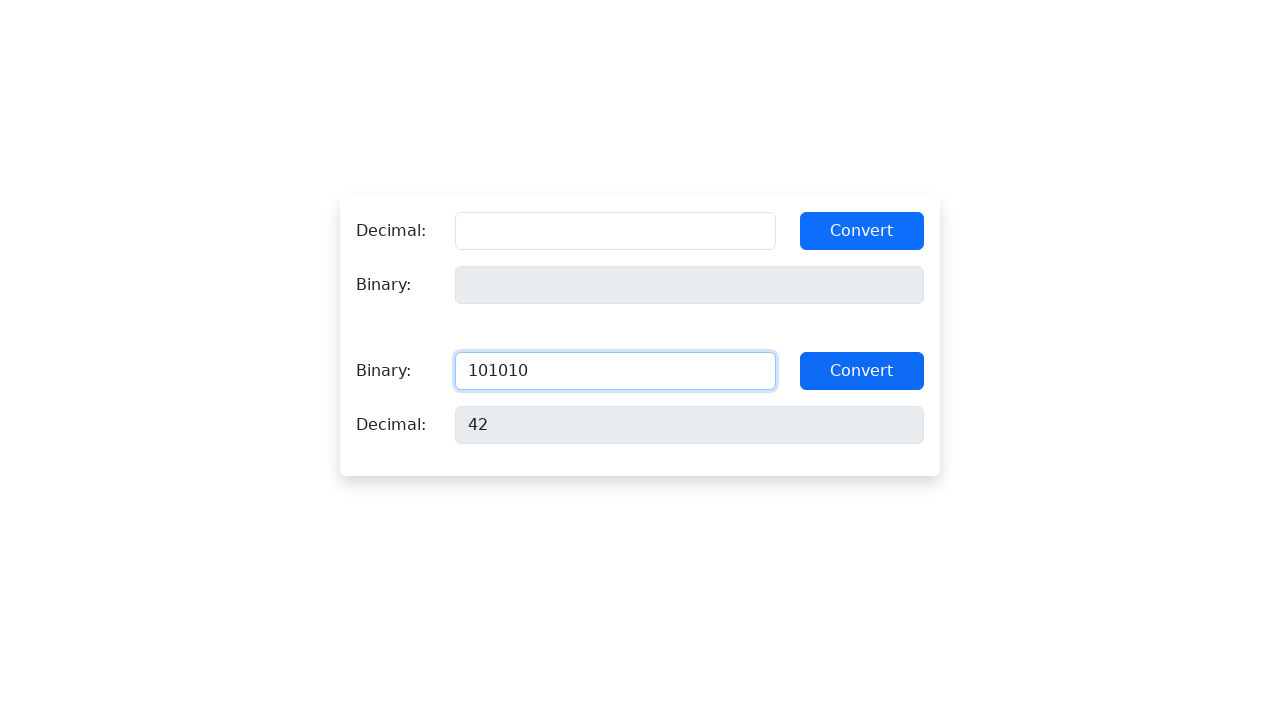

Conversion result appeared in decimal output field
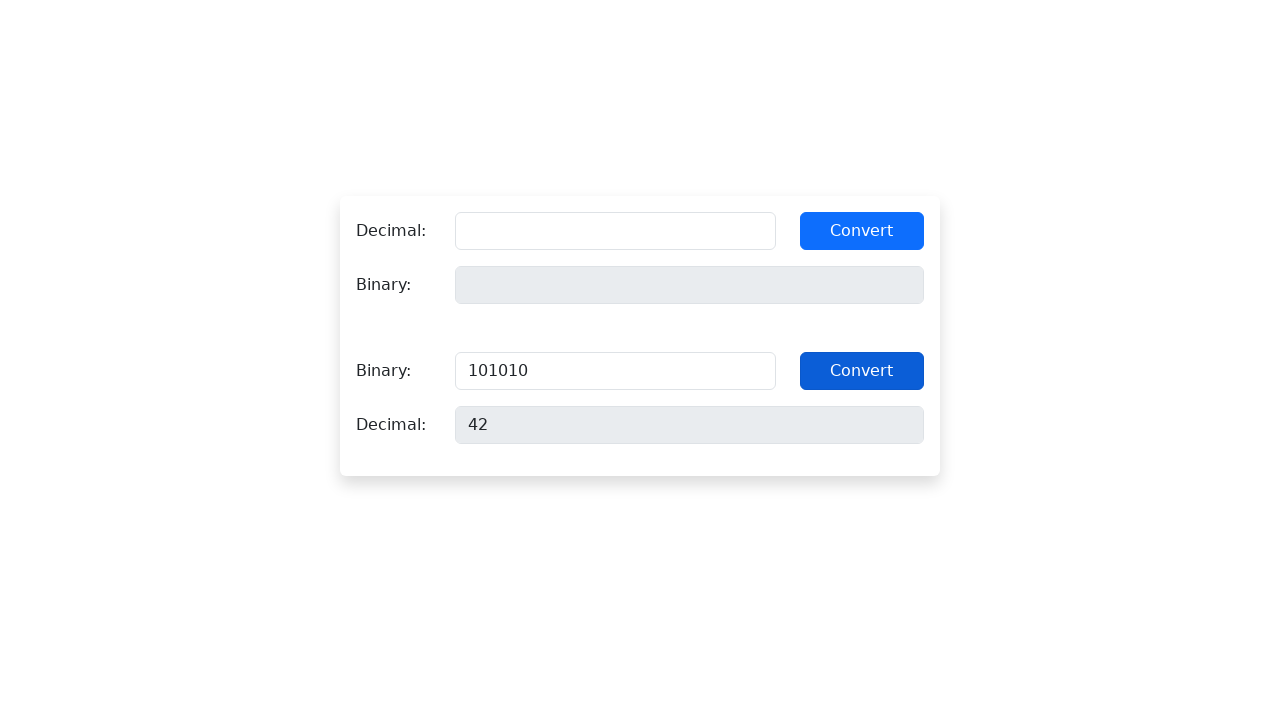

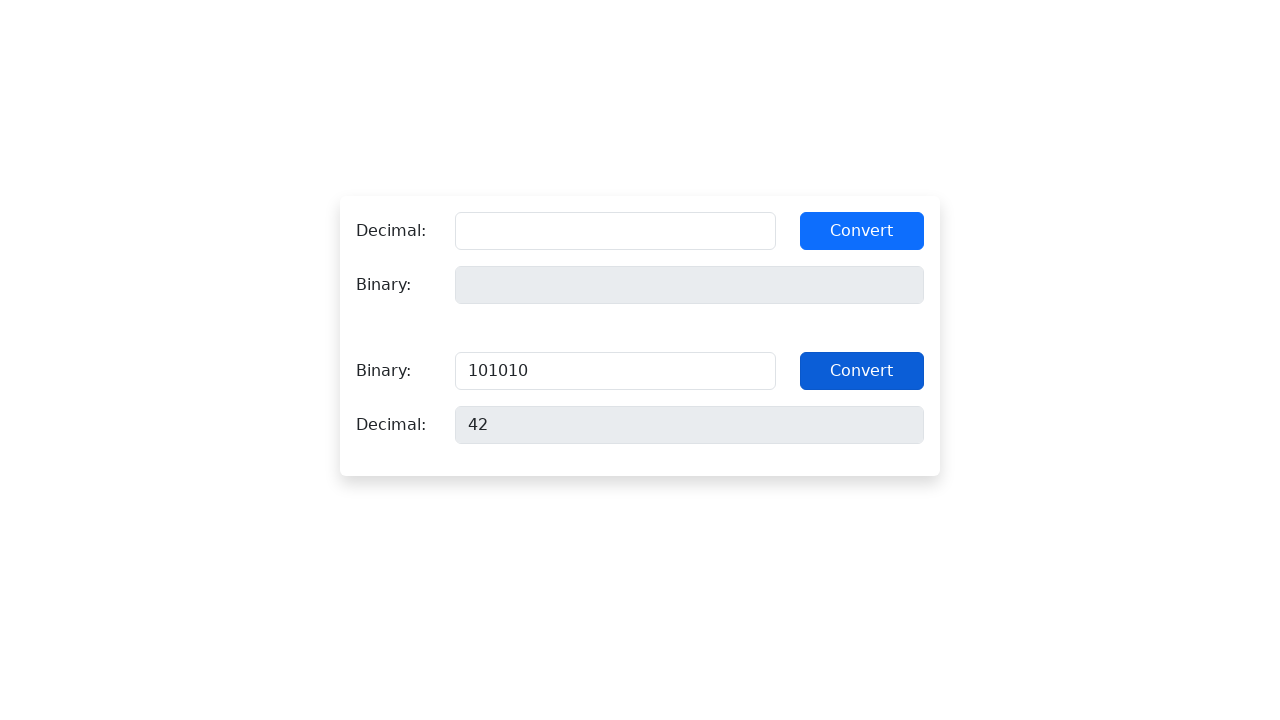